Tests a registration form on a Selenium practice page by clicking start test button, filling in login credentials, agreeing to terms, and submitting the registration

Starting URL: https://victoretc.github.io/selenium_waits/

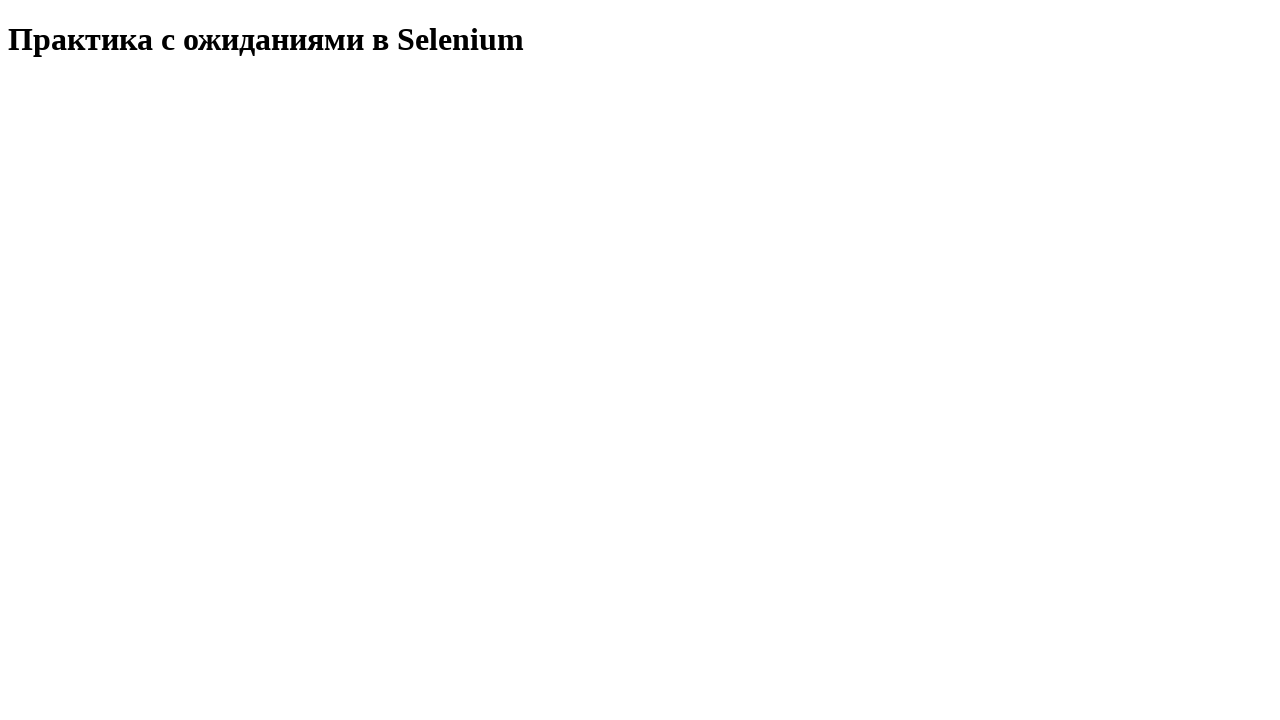

Waited 5 seconds for page to fully load
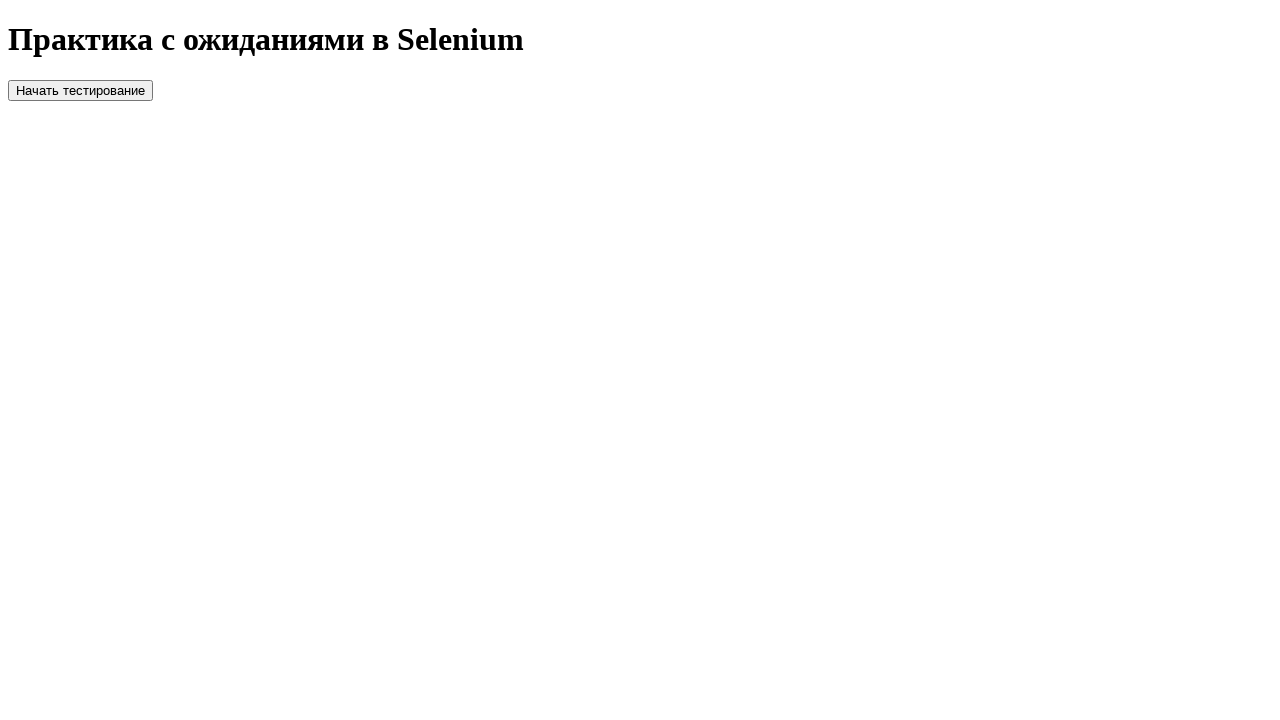

Clicked start test button at (80, 90) on #startTest
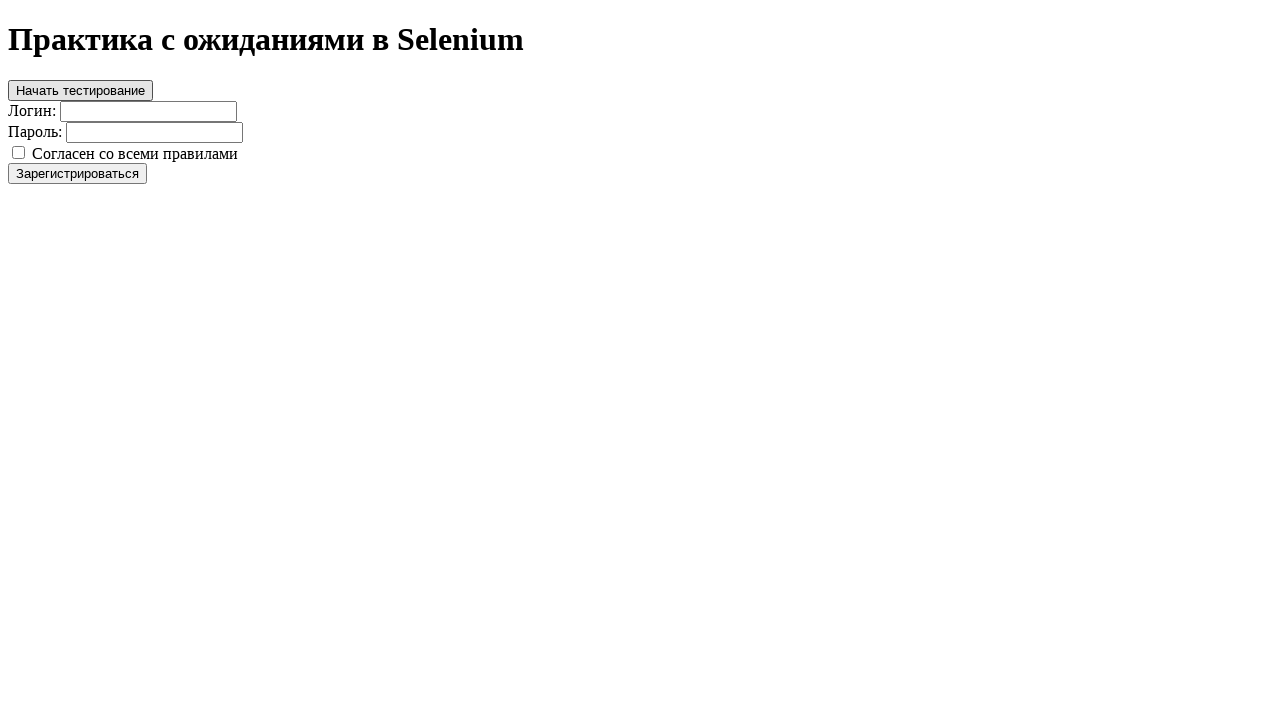

Filled login field with credentials on #login
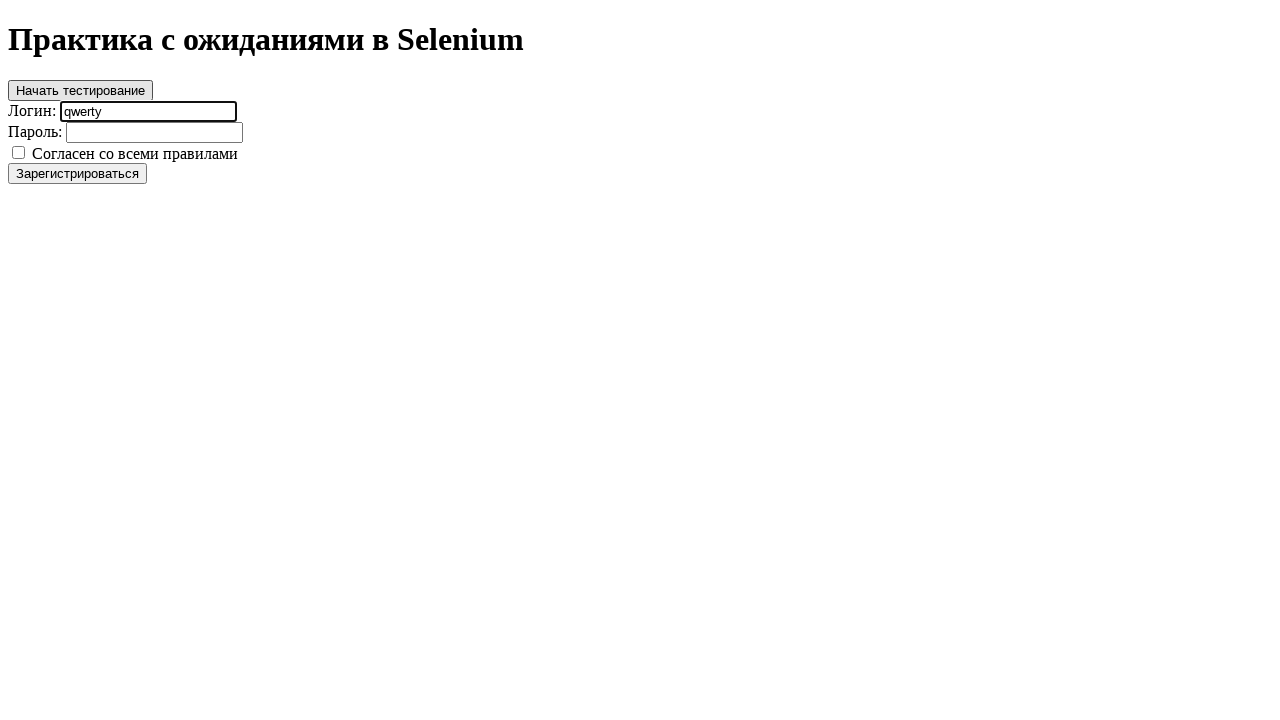

Filled password field with credentials on #password
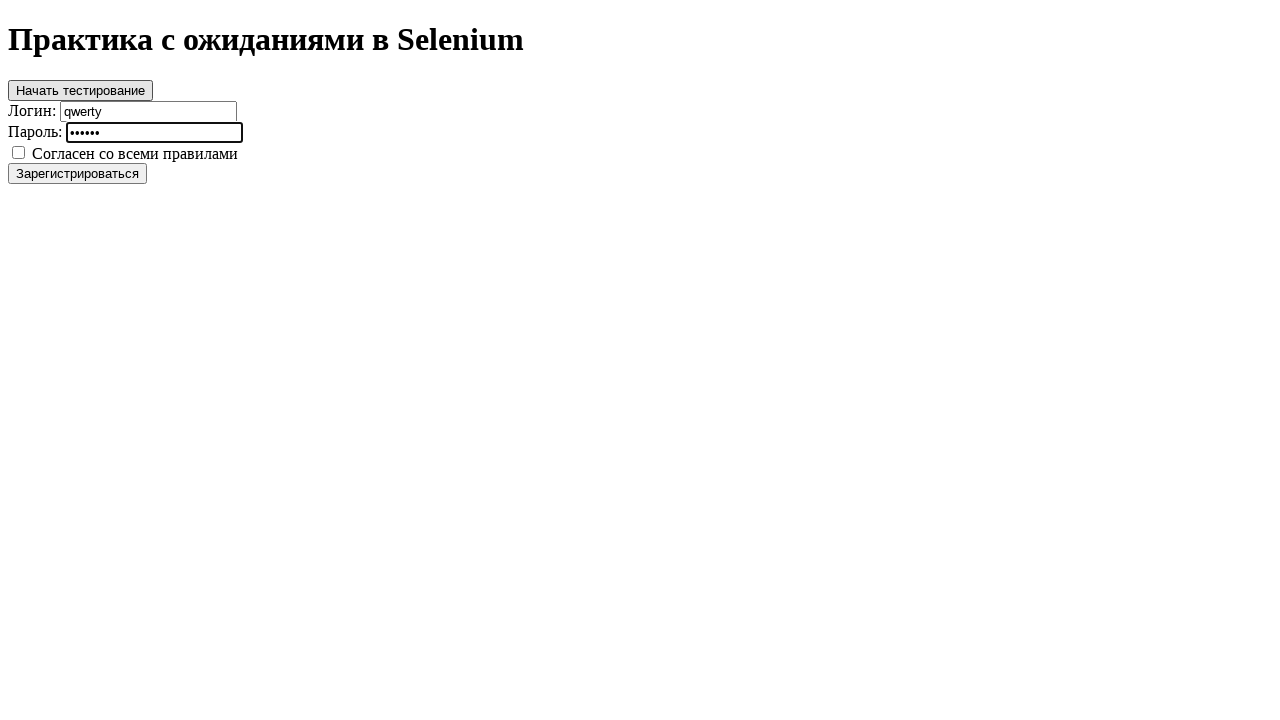

Clicked agree to terms checkbox at (18, 152) on #agree
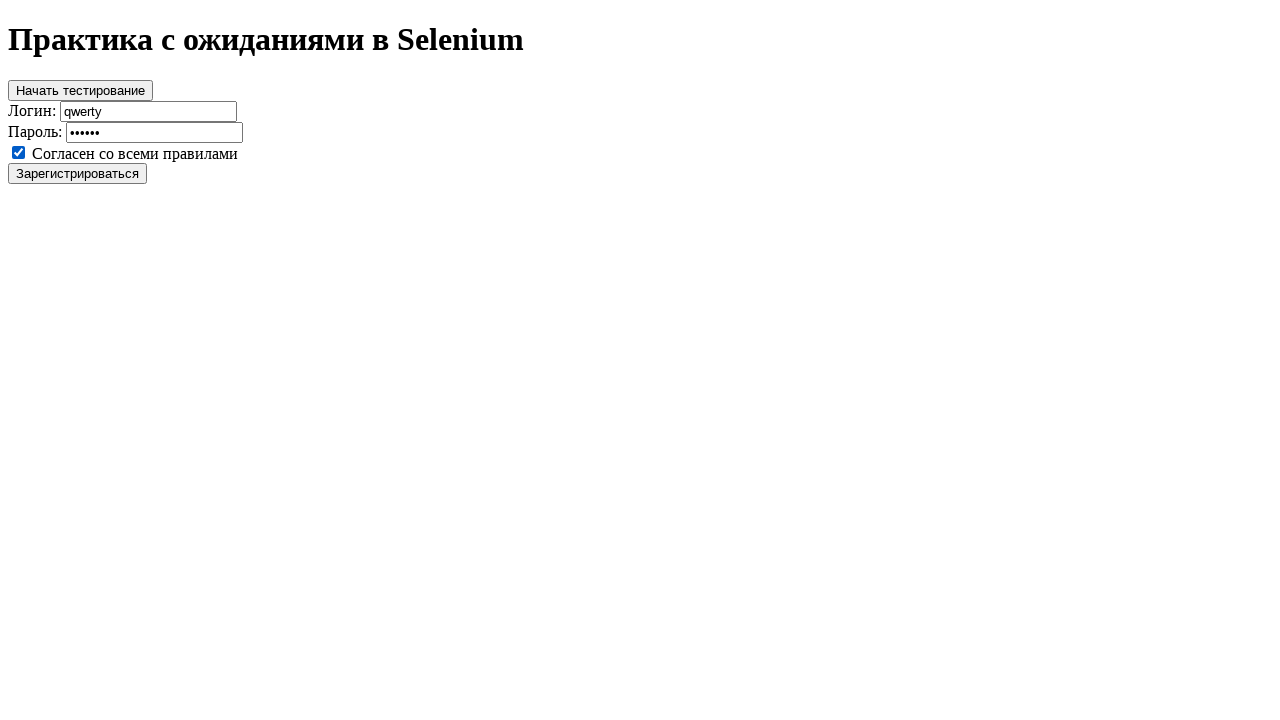

Clicked register button to submit form at (78, 173) on #register
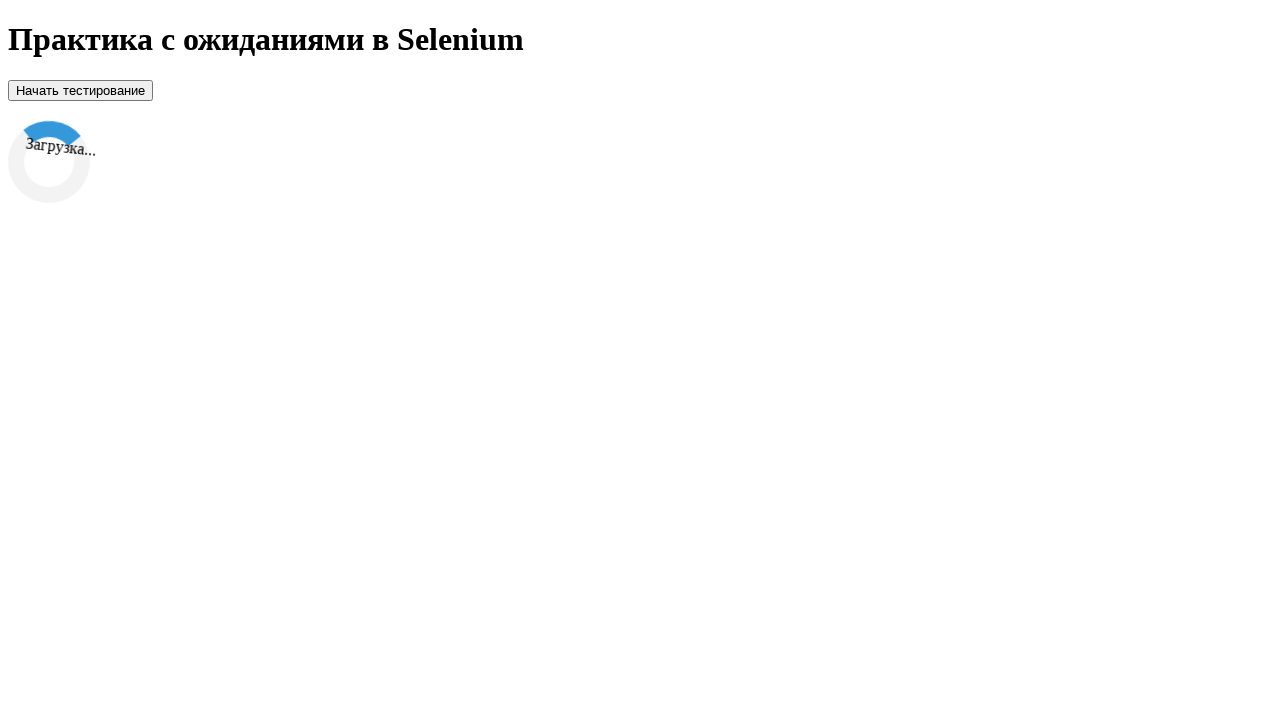

Waited 5 seconds for success message
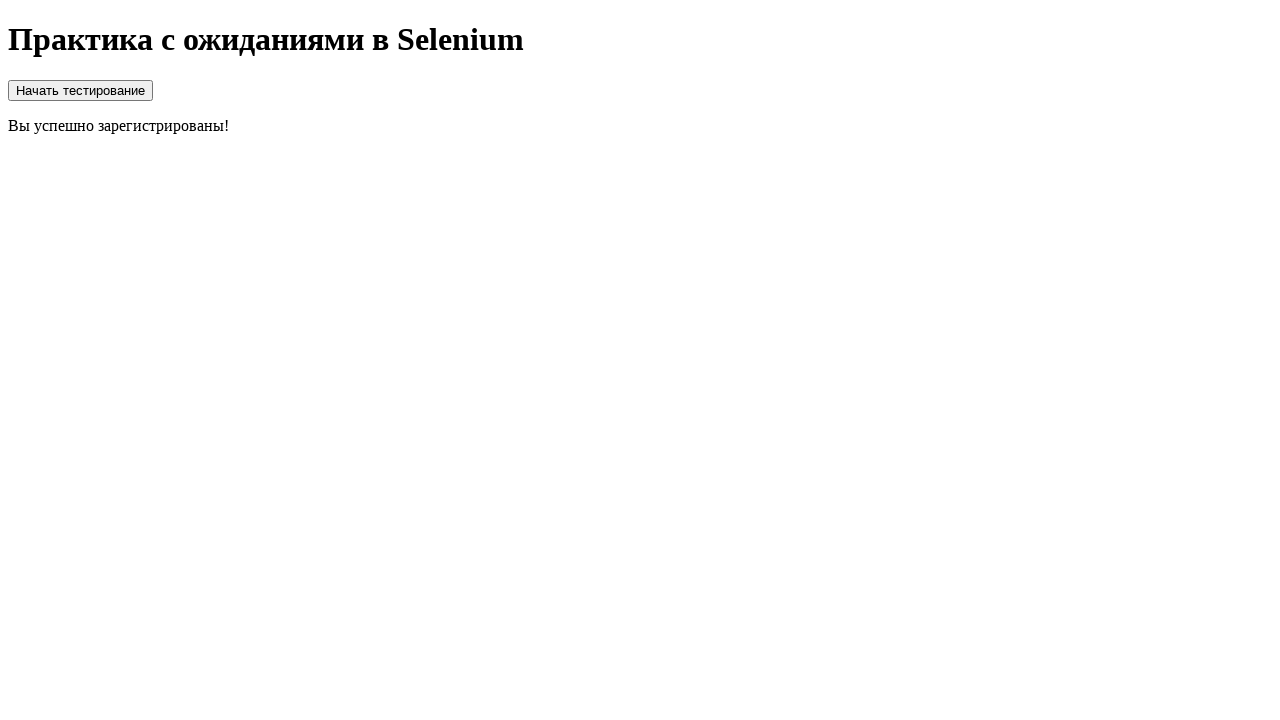

Success message appeared confirming registration
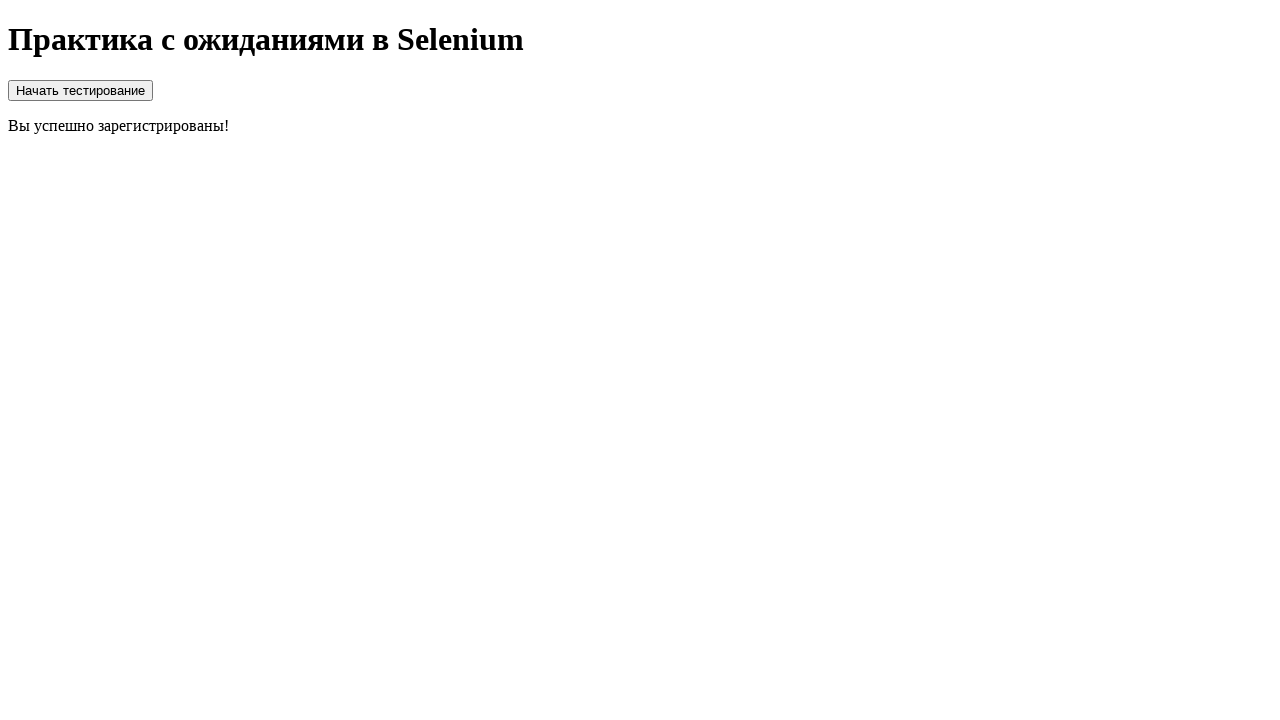

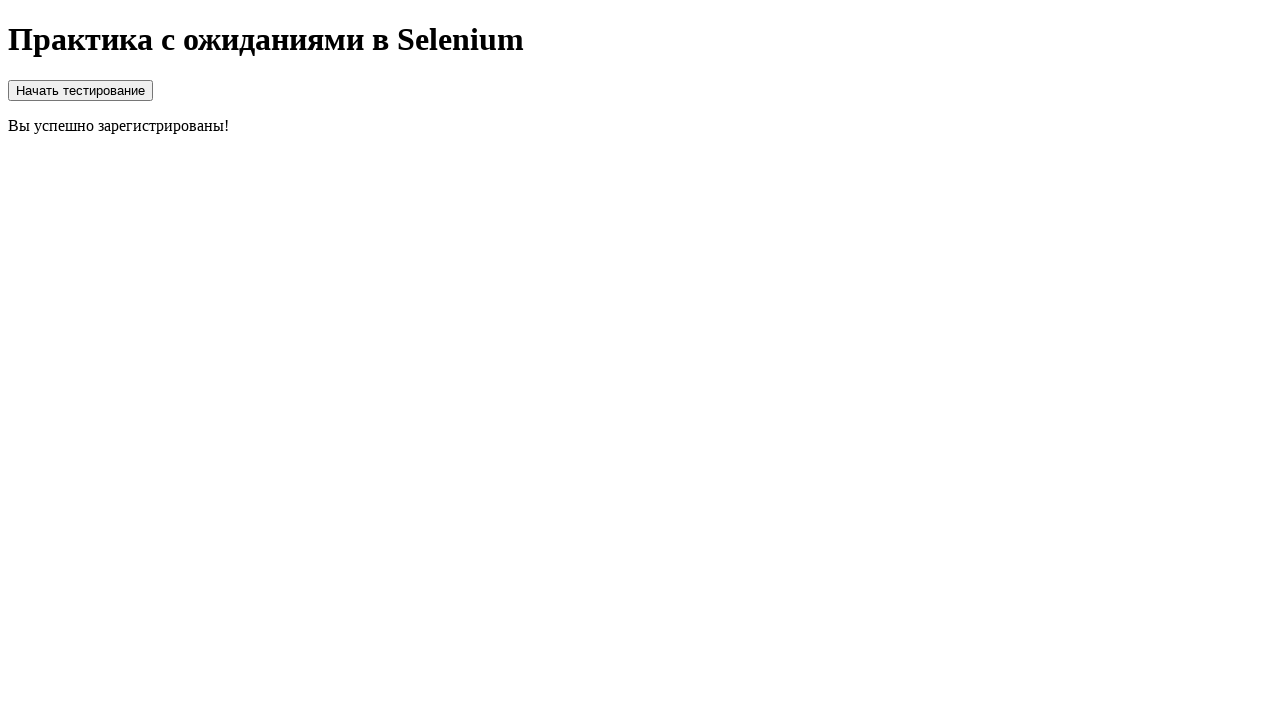